Navigates to the SpiceJet airline website homepage and verifies the page loads successfully

Starting URL: https://www.spicejet.com/

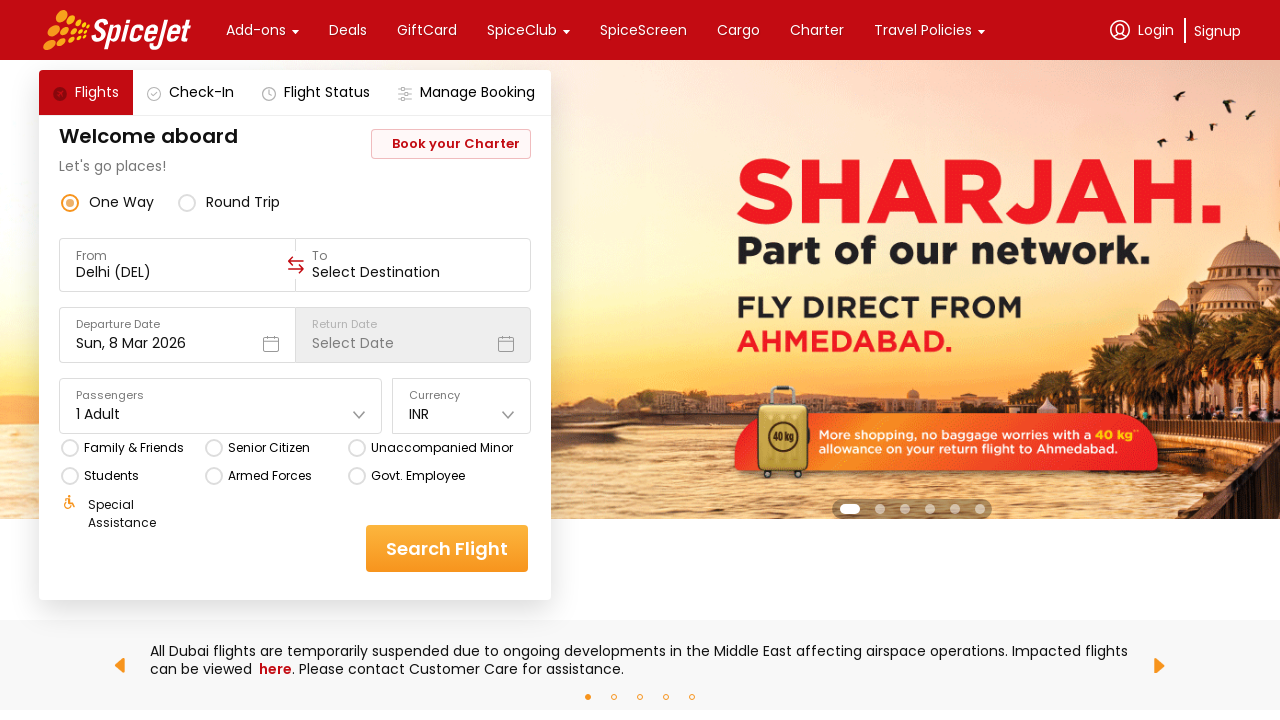

Navigated to SpiceJet airline website homepage
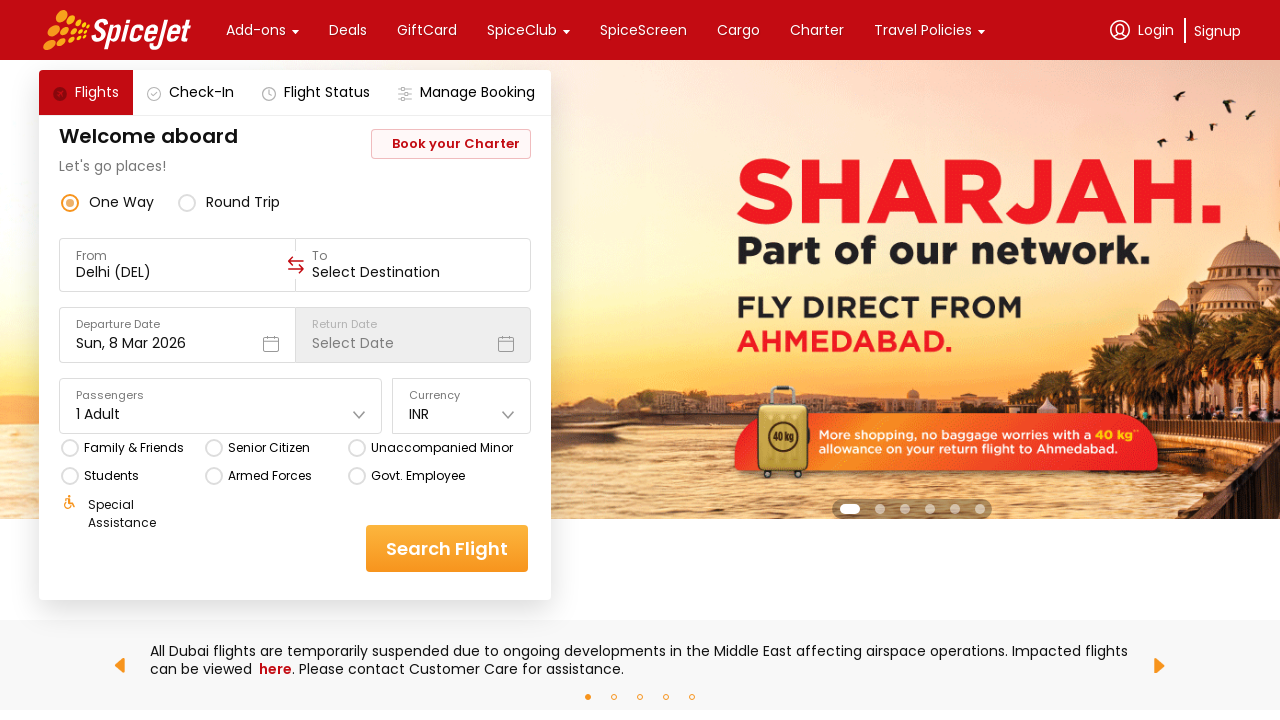

Page DOM content fully loaded
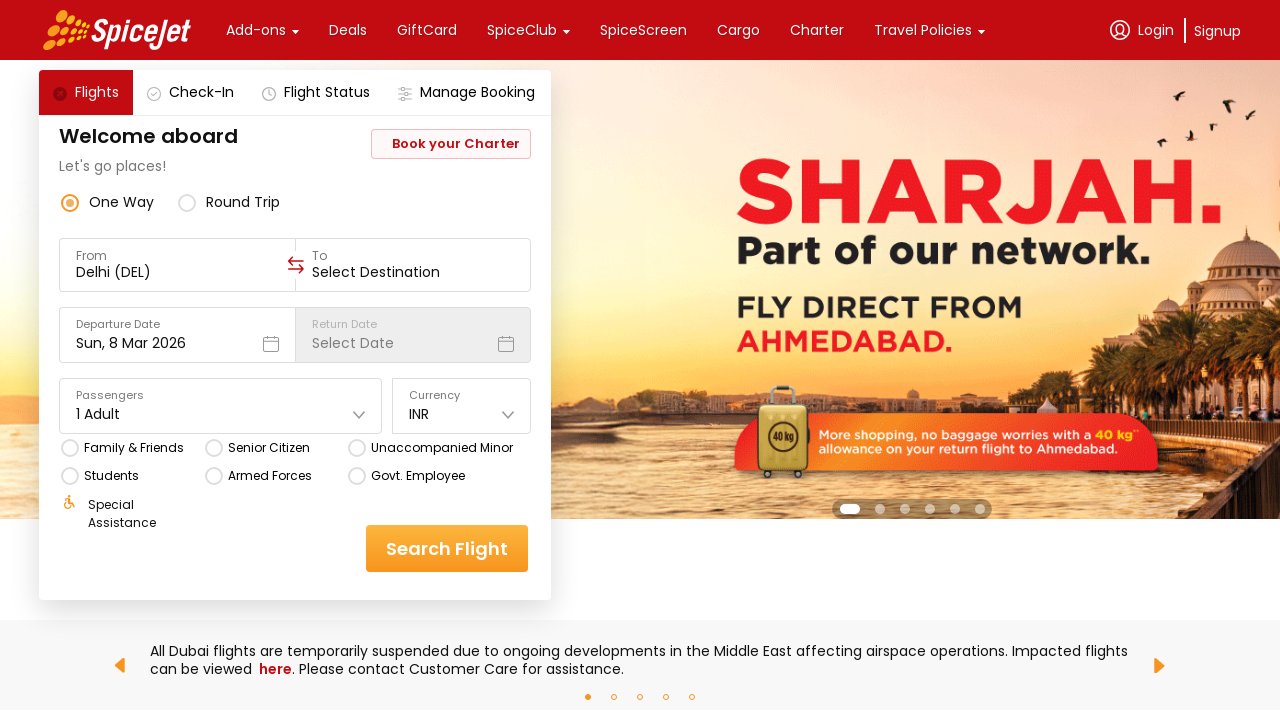

Verified page has a non-empty title
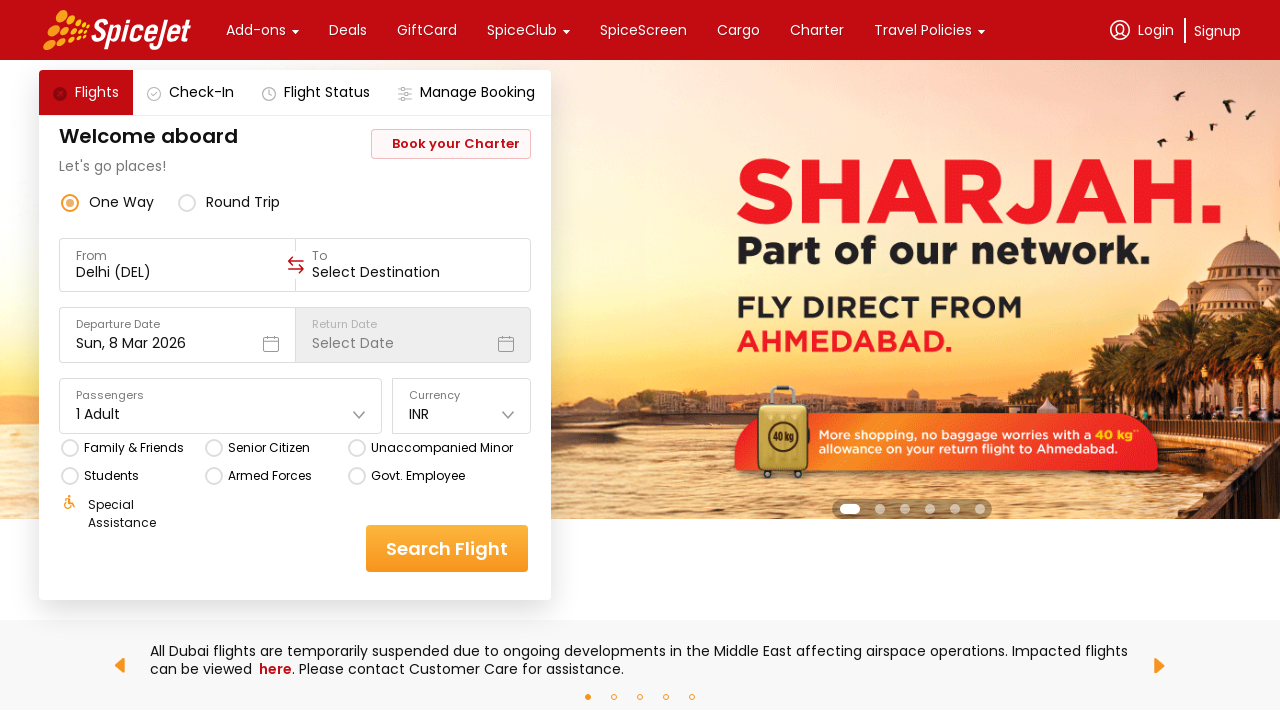

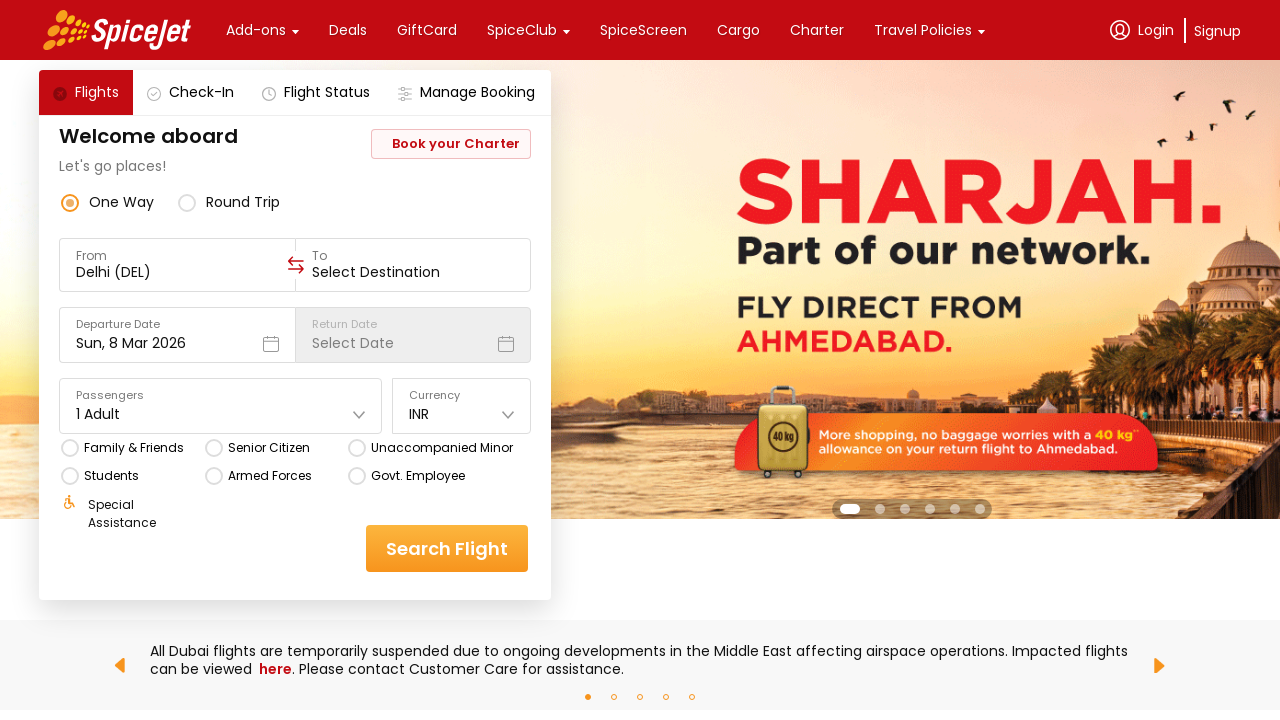